Tests various selector methods on a "pactometro" (voting calculator) page by locating elements using different selectors, clicking the reset button, and verifying that values reset to 0.

Starting URL: https://pactometro.cursosdedesarrollo.com/

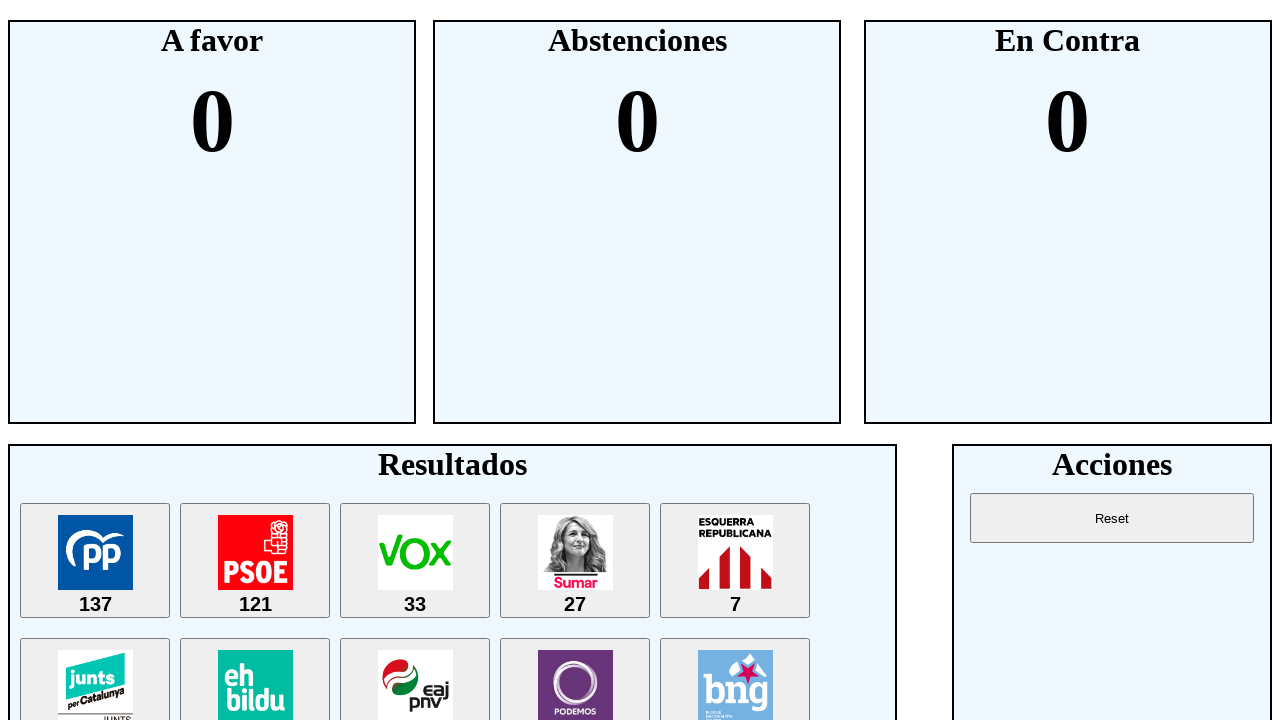

Waited for reset button to be visible
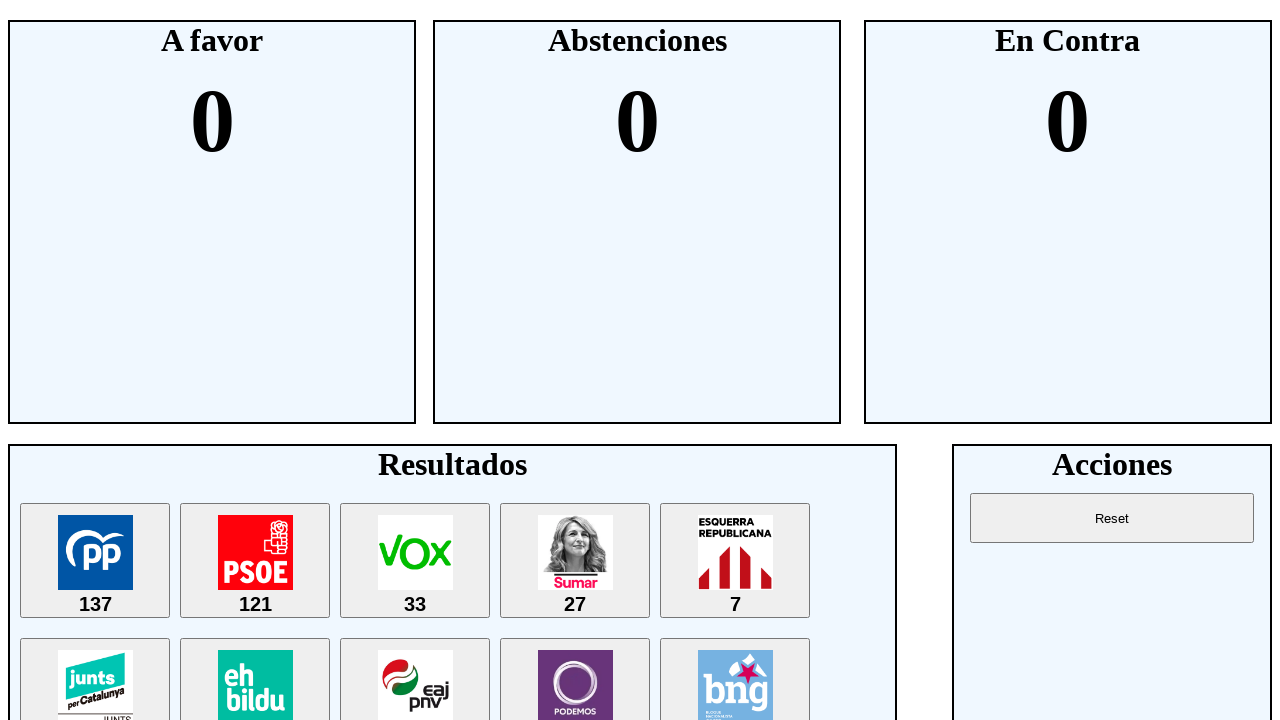

Located the first button element (reset button)
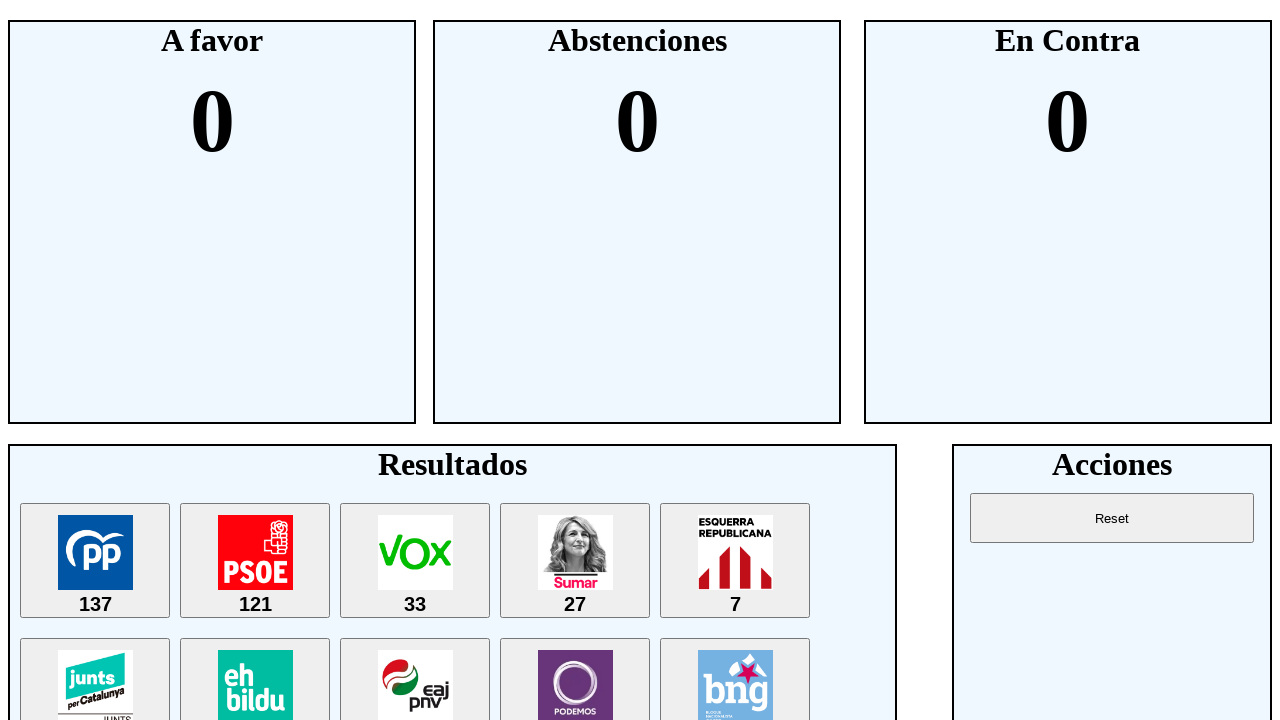

Located h1 element containing 'Acciones'
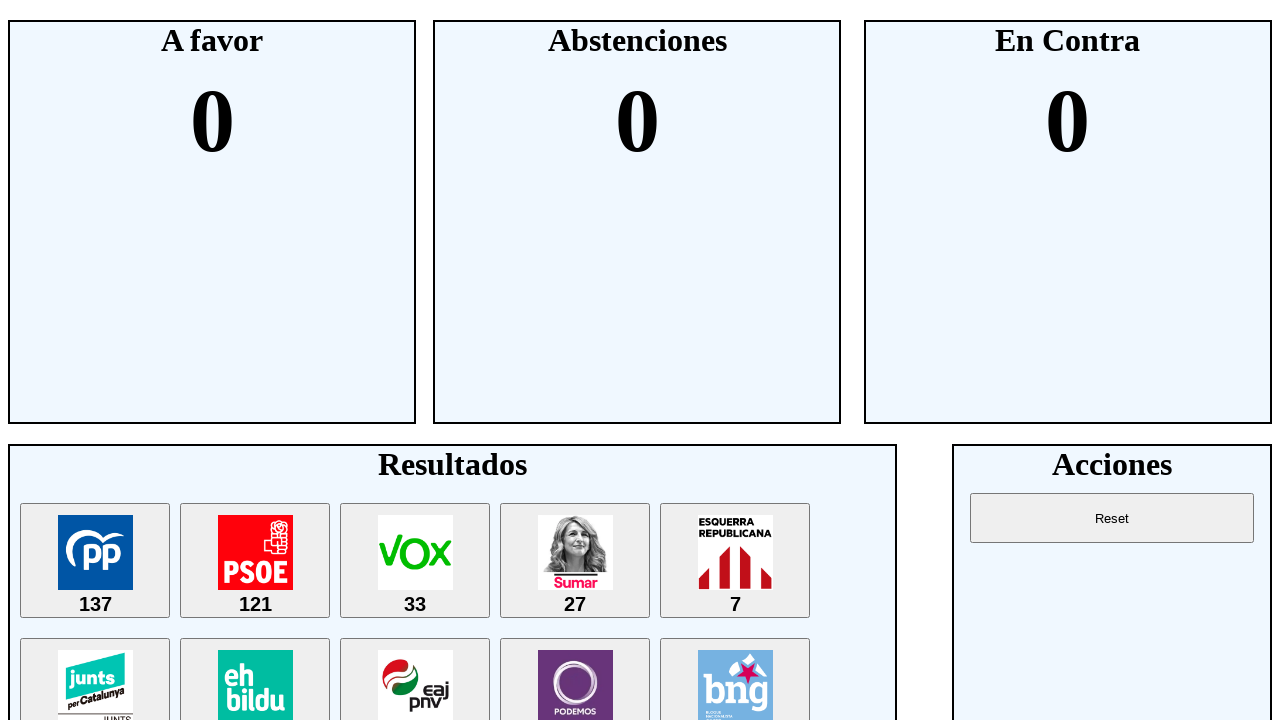

Waited for 'Acciones' h1 header to load
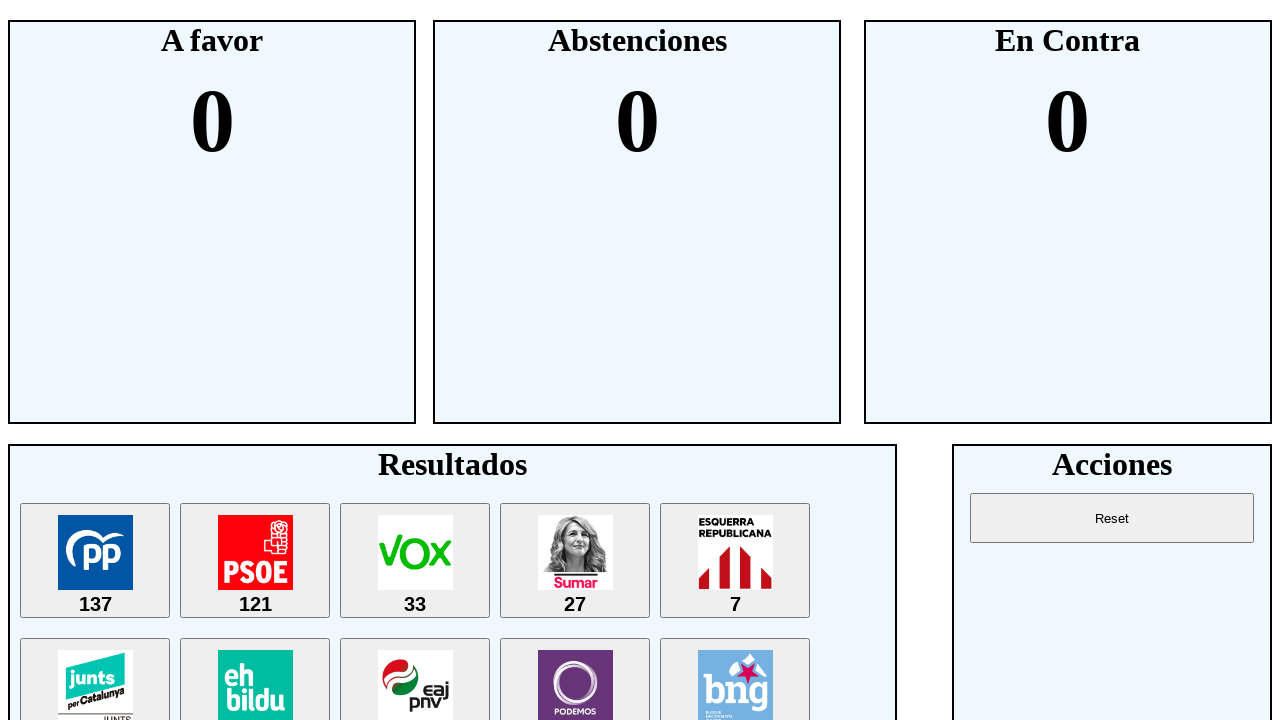

Located input field with id 'num-sies'
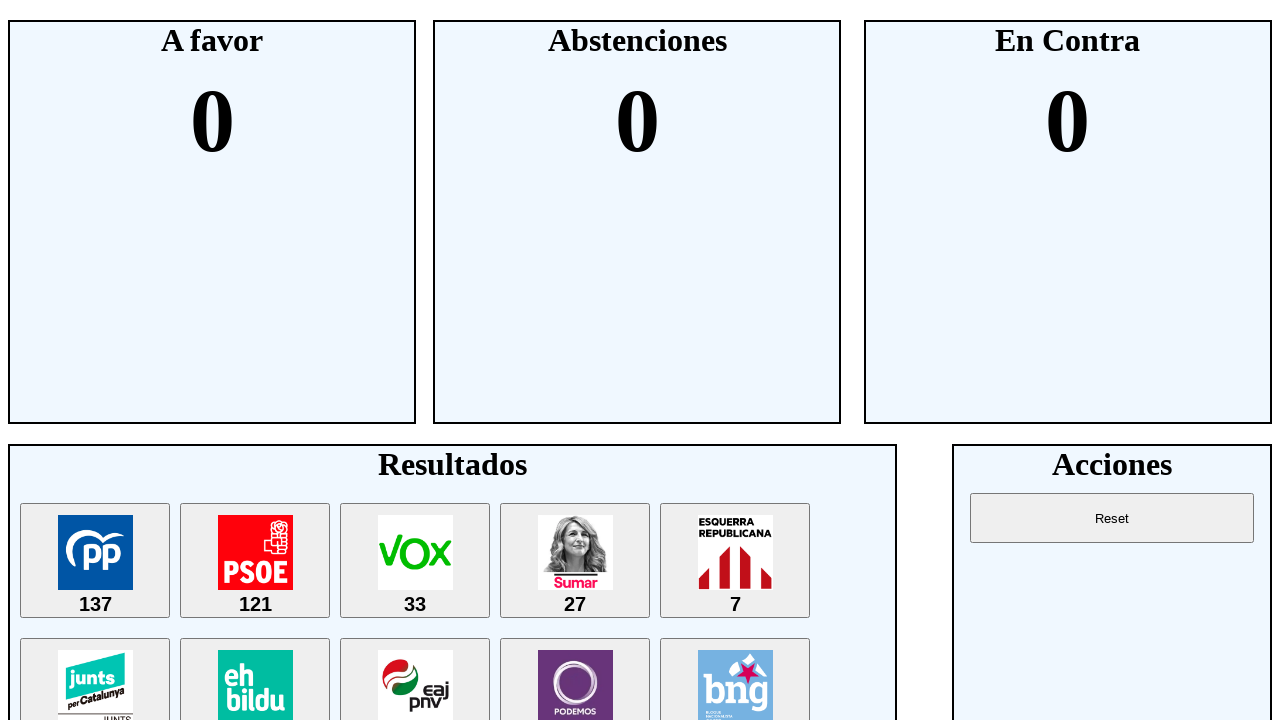

Located h2 element following h1 (A favor section)
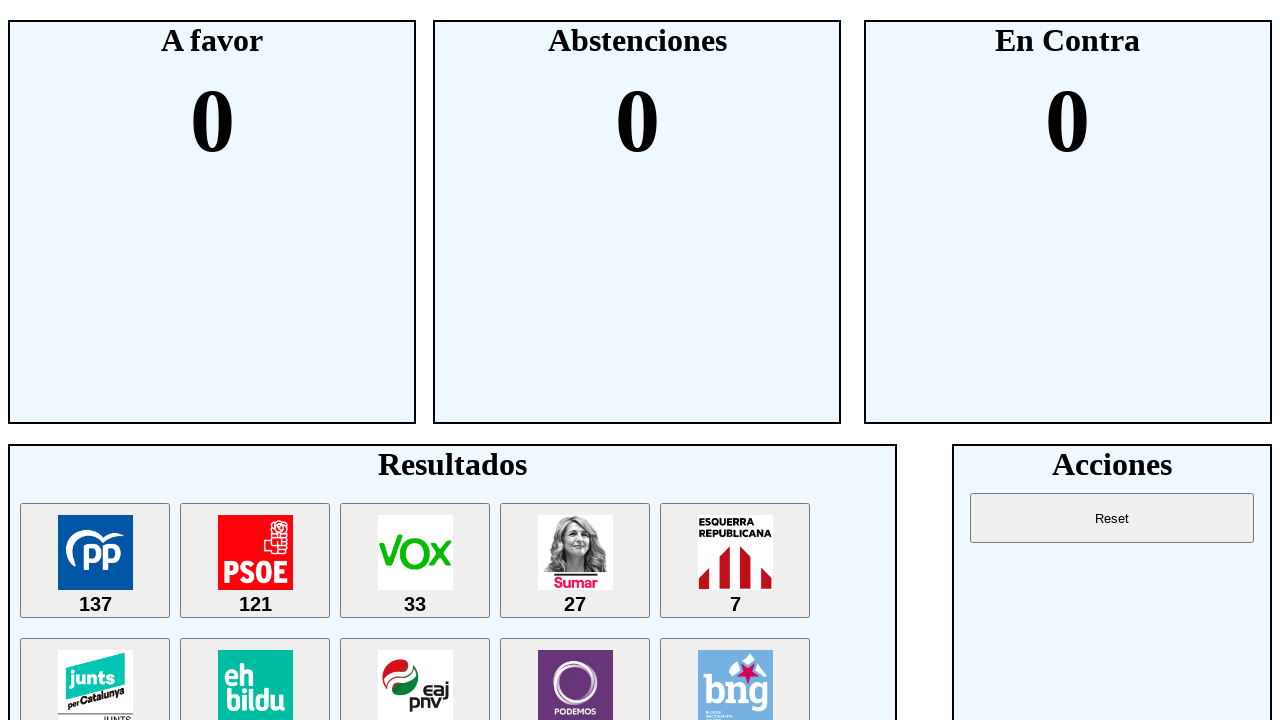

Clicked the reset button at (95, 560) on button >> nth=0
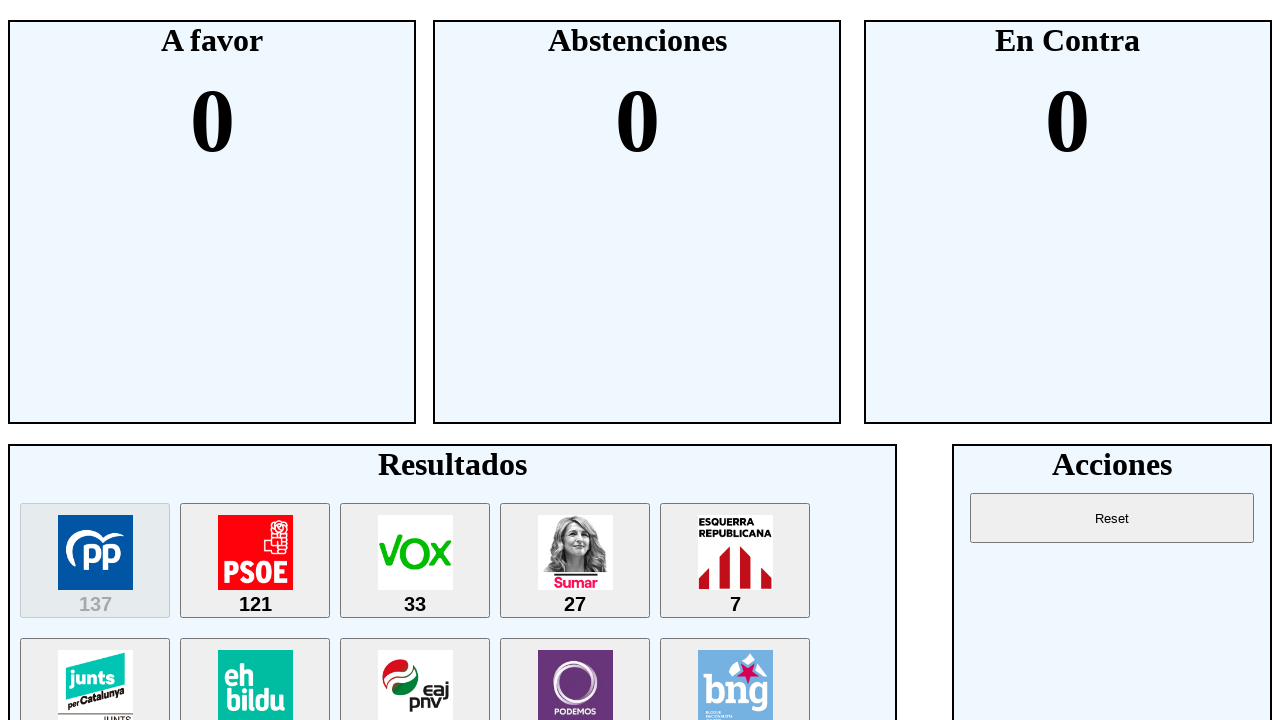

Waited for h2 'A favor' section to be visible after reset
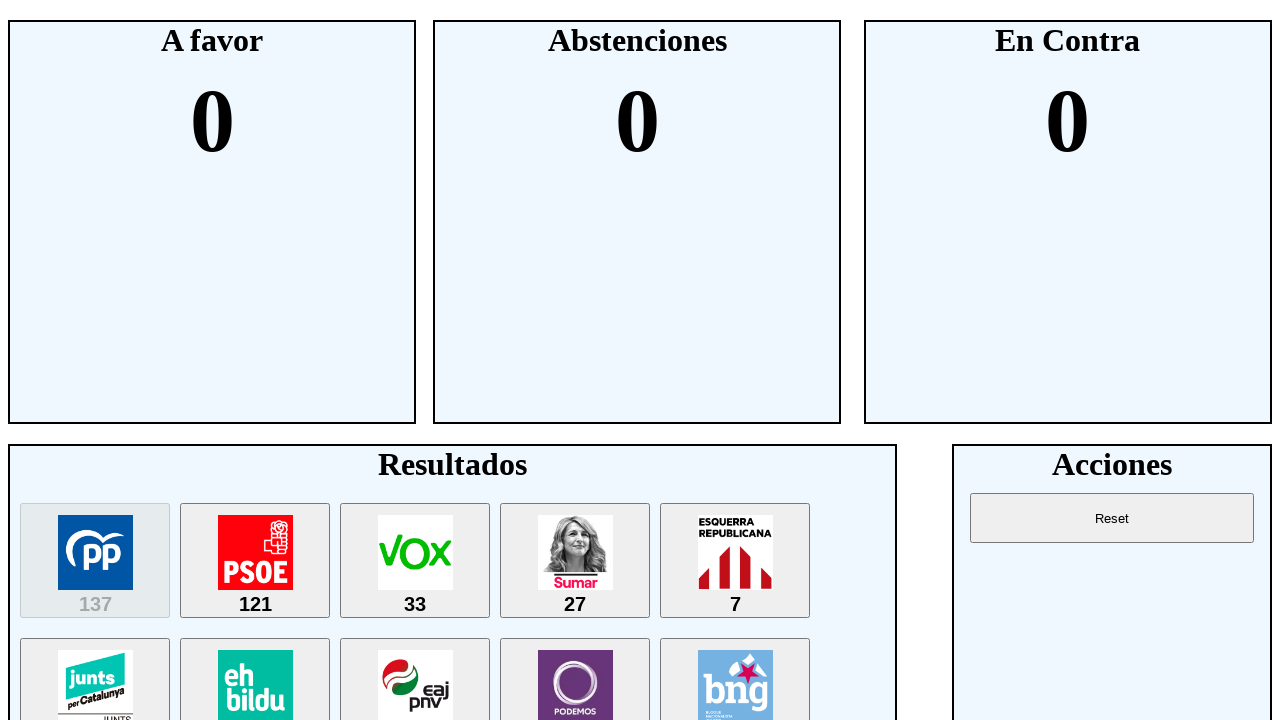

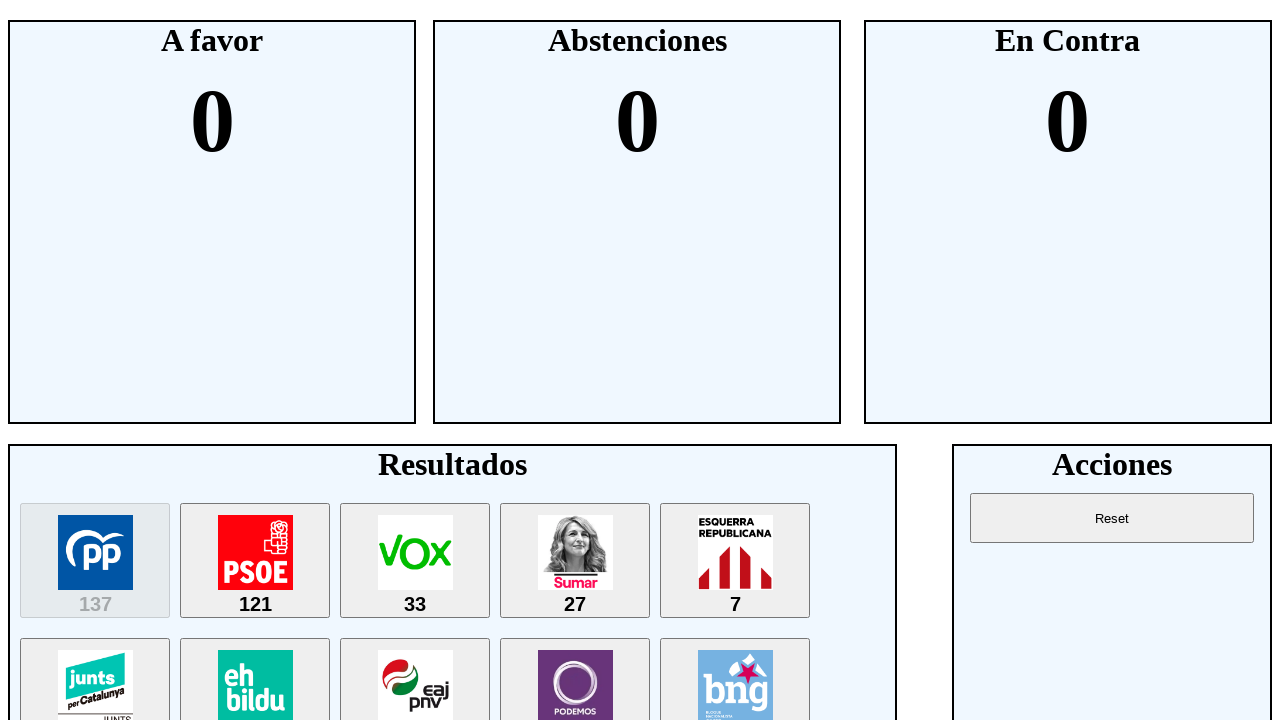